Navigates to the NSE India website homepage and verifies the page loads successfully by checking the page title is present.

Starting URL: https://www.nseindia.com/

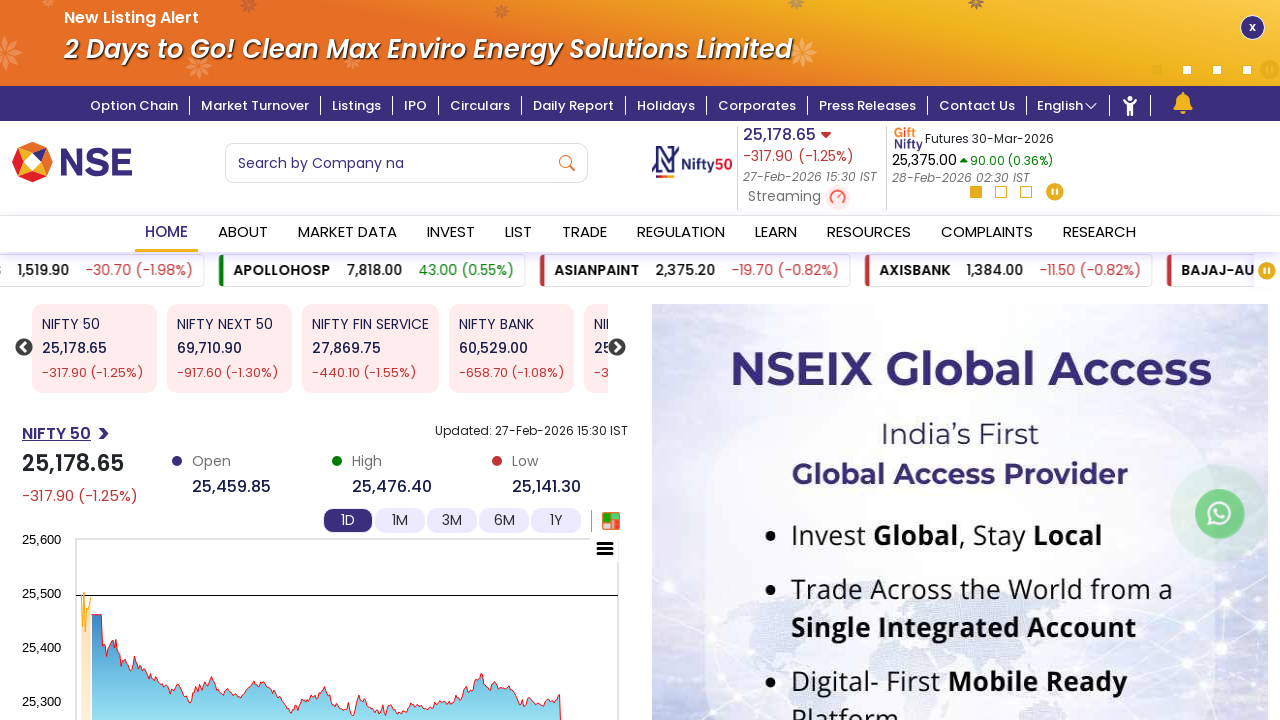

Navigated to NSE India website homepage
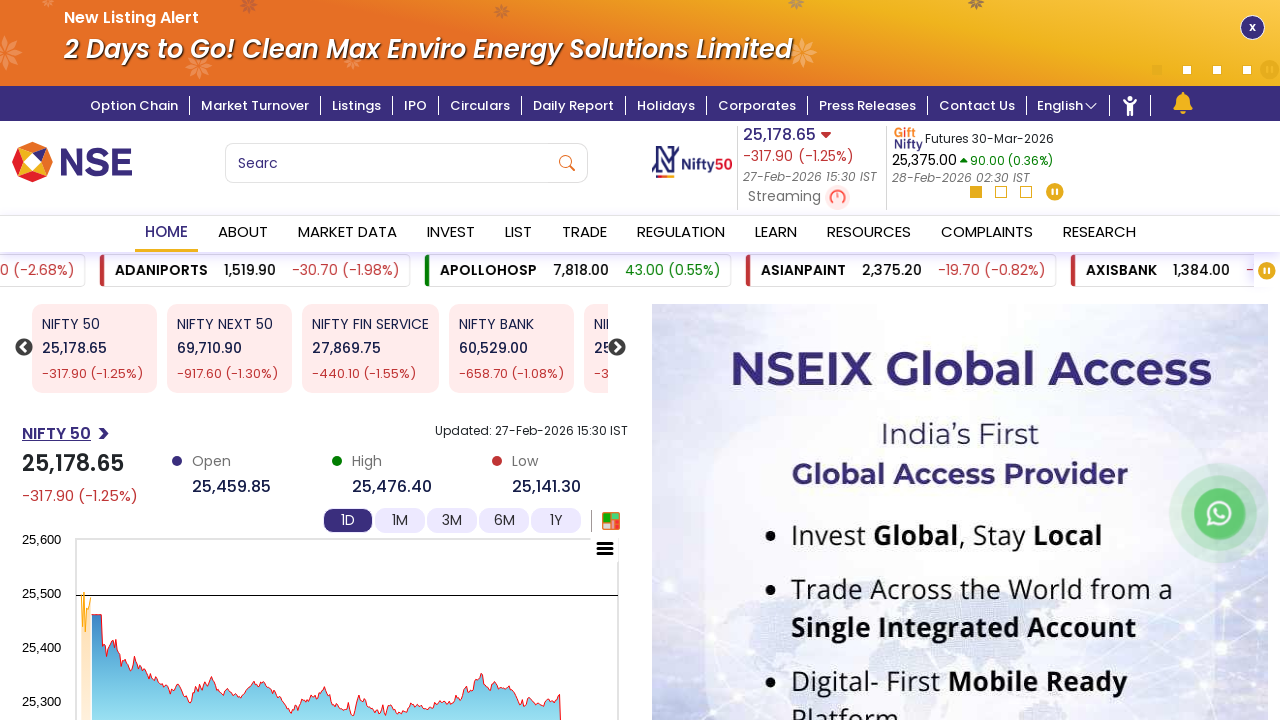

Page DOM content loaded
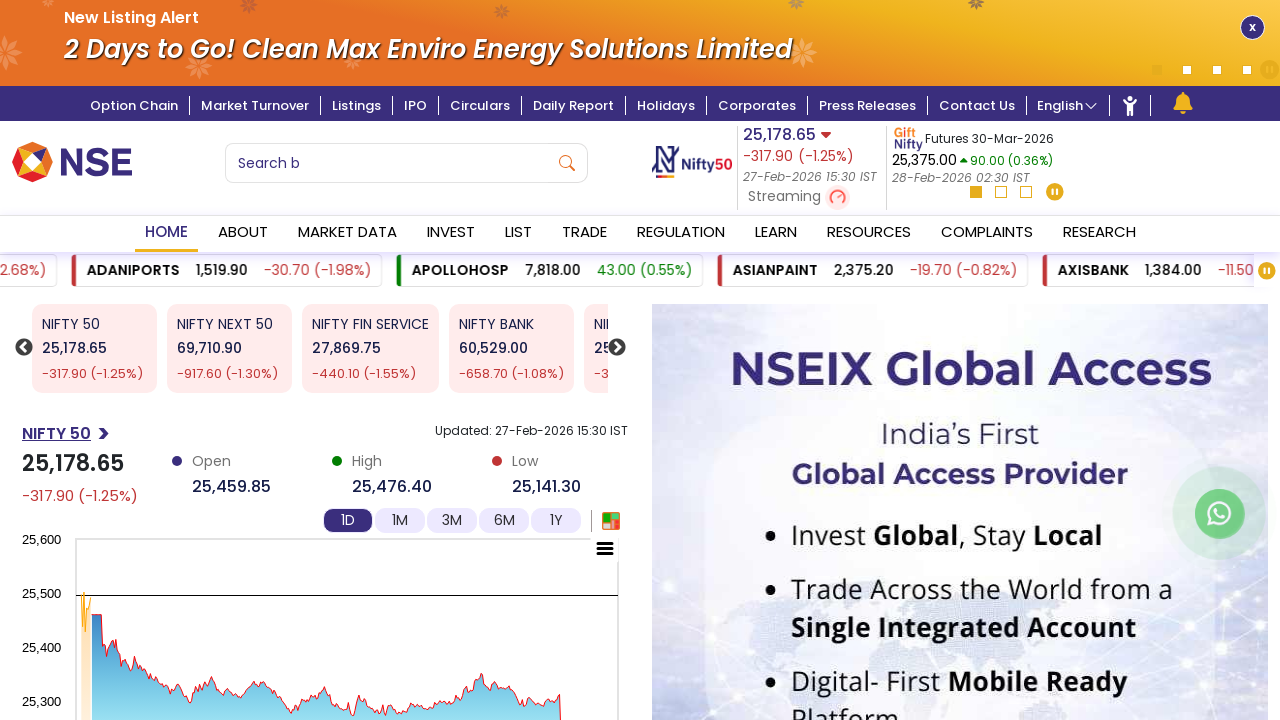

Verified page title is present and not empty
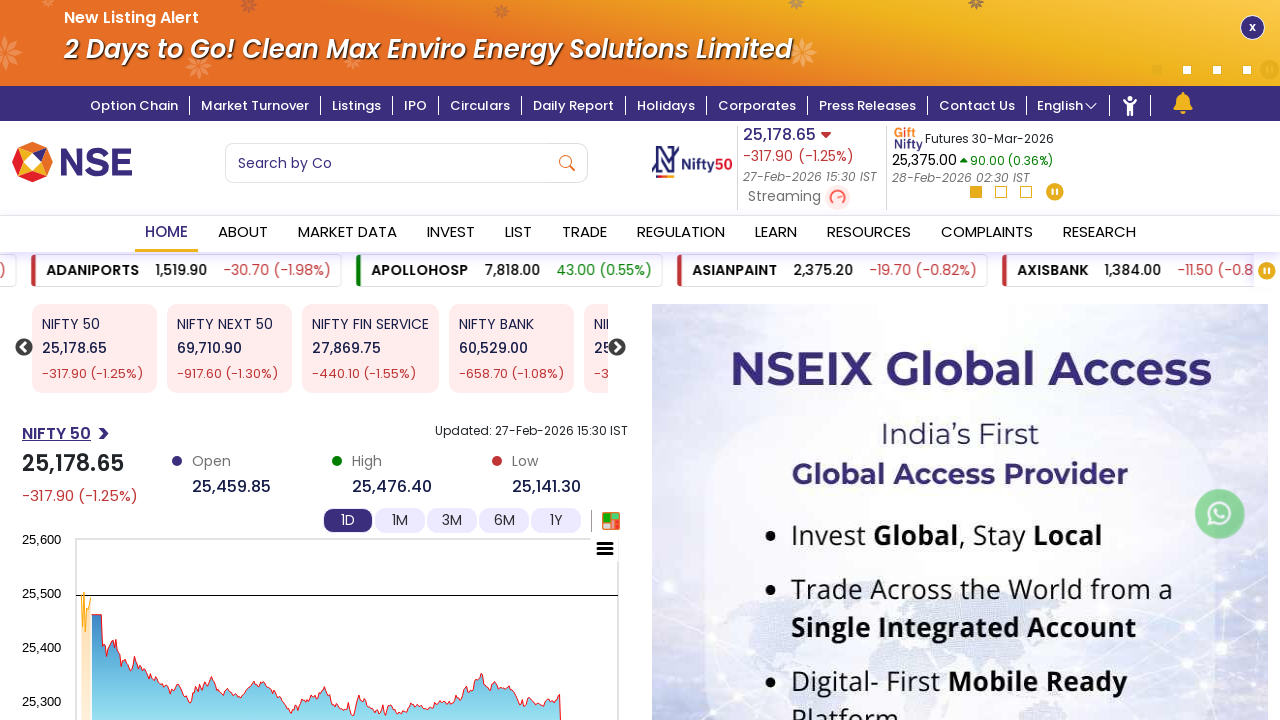

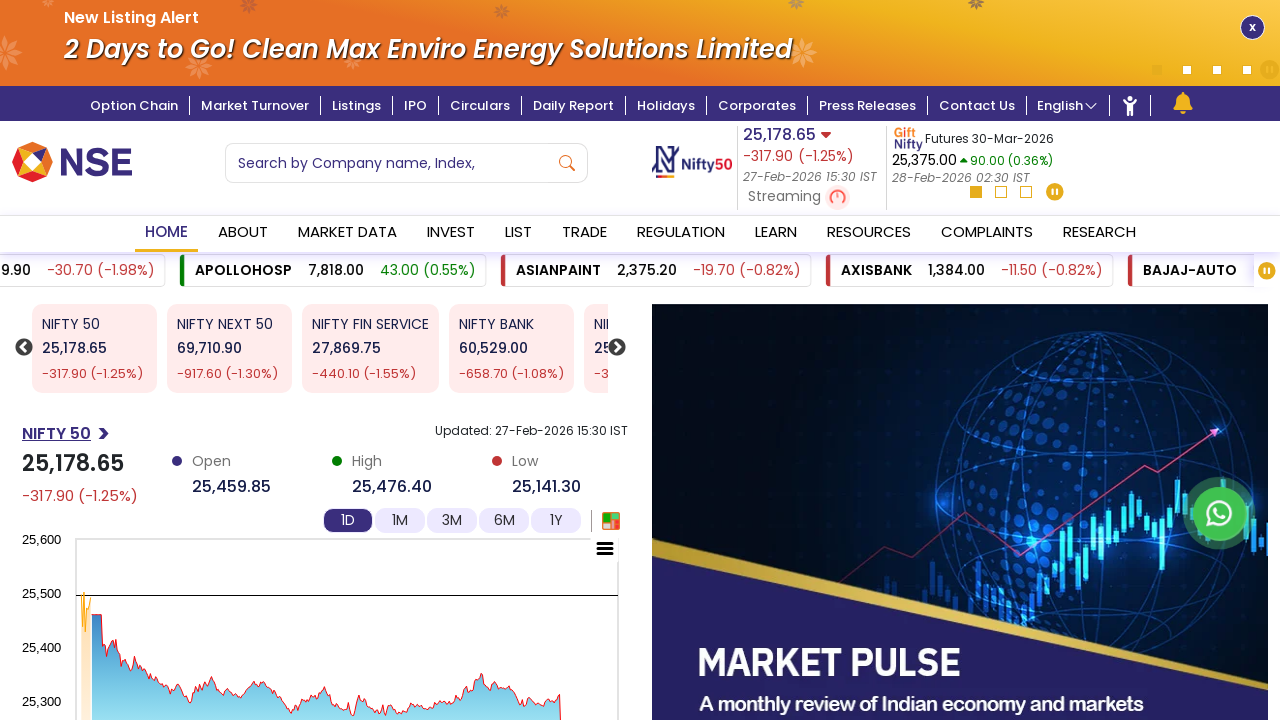